Tests the complete text box form by filling all fields (full name, email, current address, permanent address) and submitting the form

Starting URL: https://demoqa.com/text-box

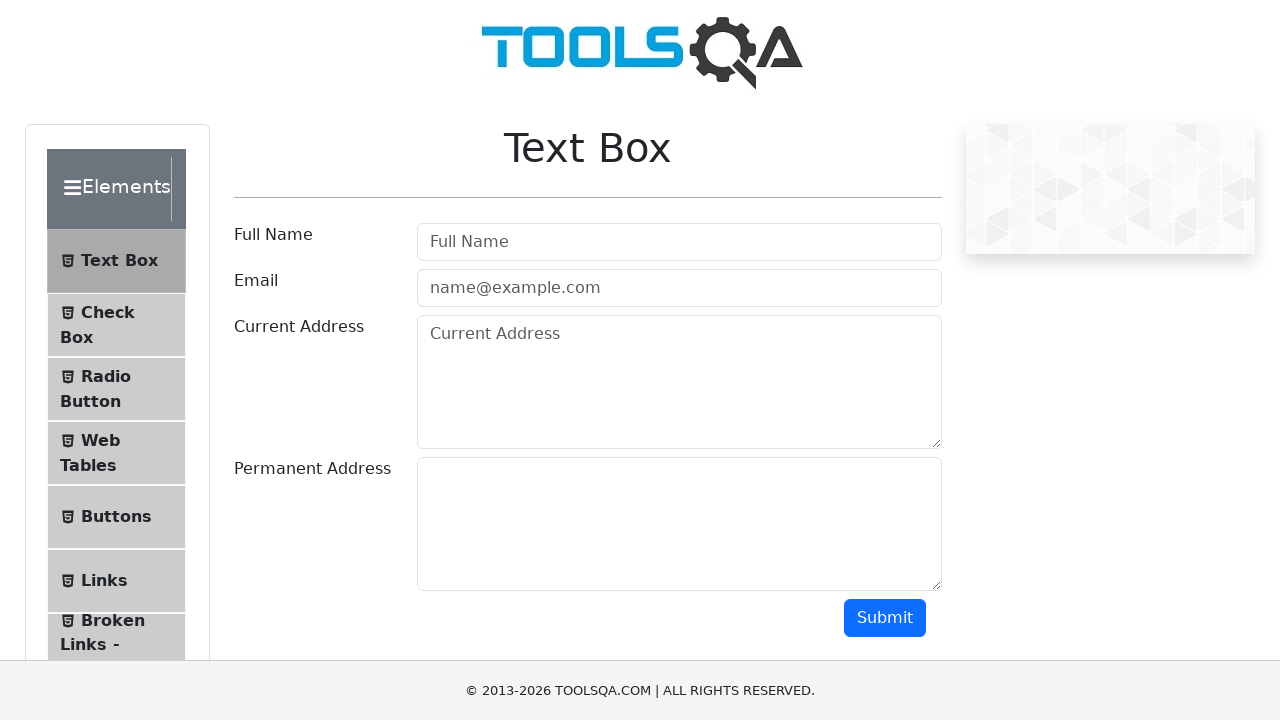

Filled full name field with 'Maria Thompson' on #userName
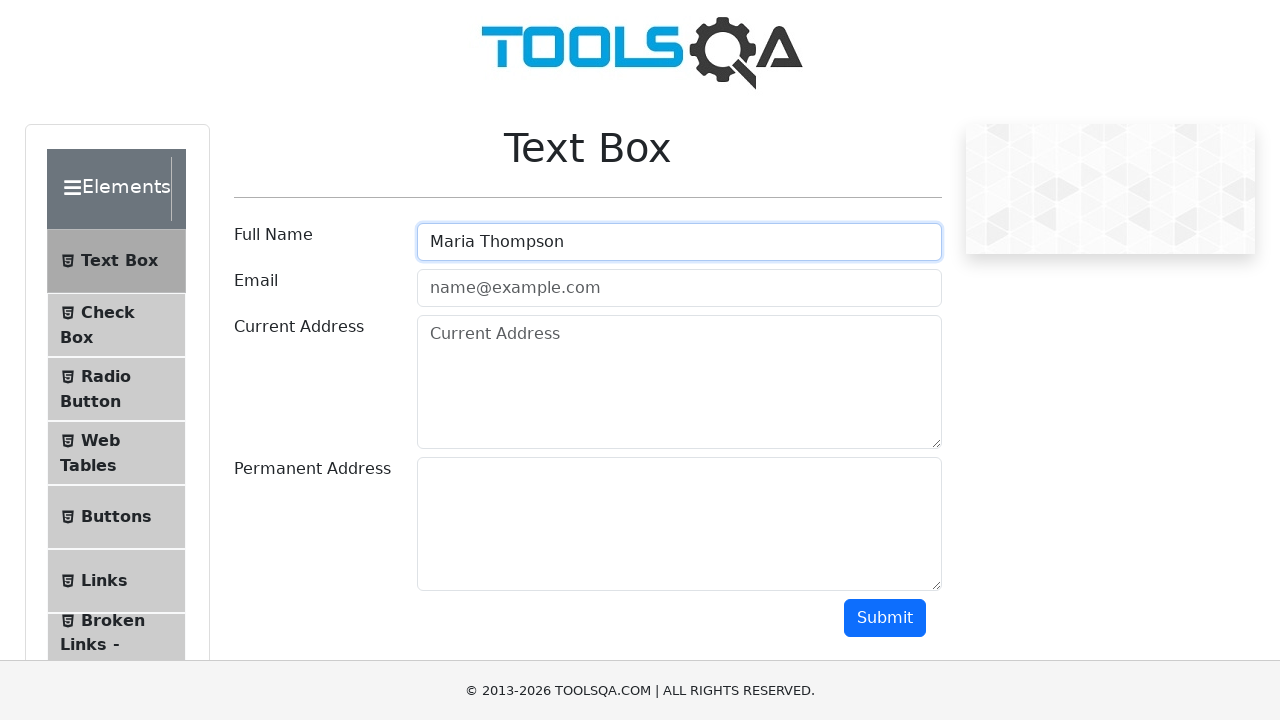

Filled email field with 'maria.thompson@example.com' on #userEmail
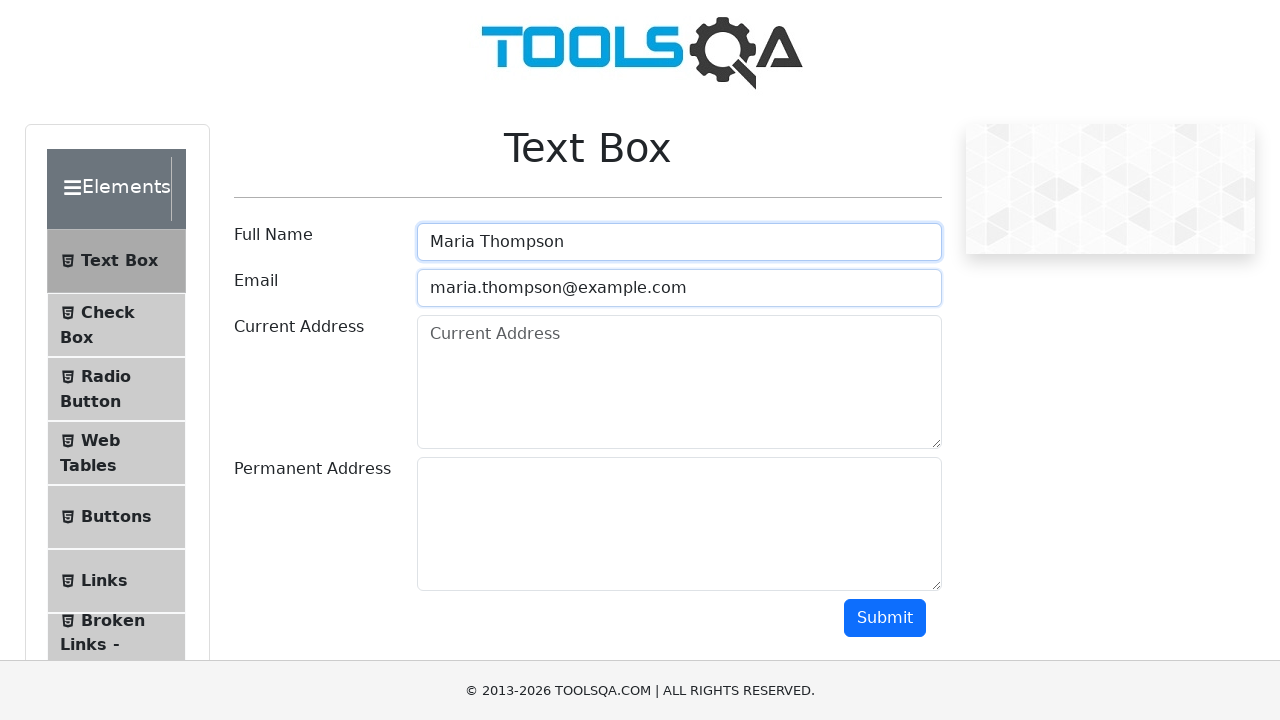

Filled current address field with '123 Oak Street, Apt 4B' on #currentAddress
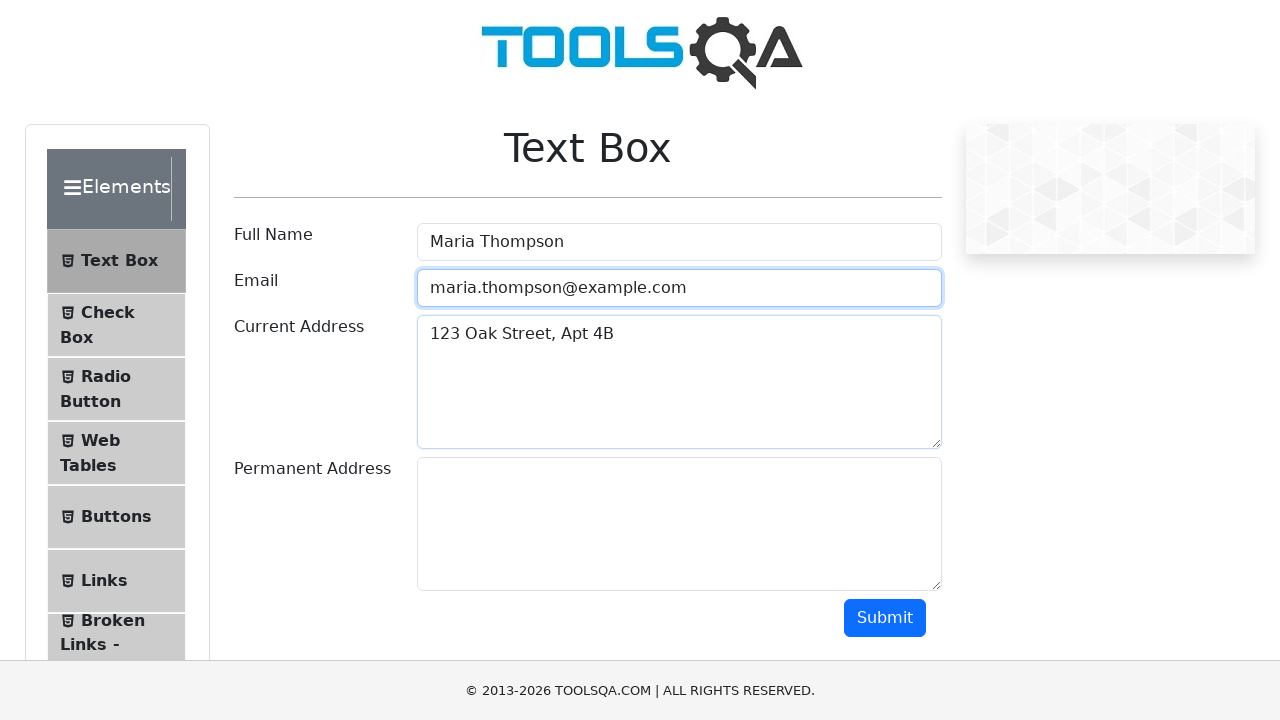

Filled permanent address field with '456 Pine Avenue, Suite 200' on #permanentAddress
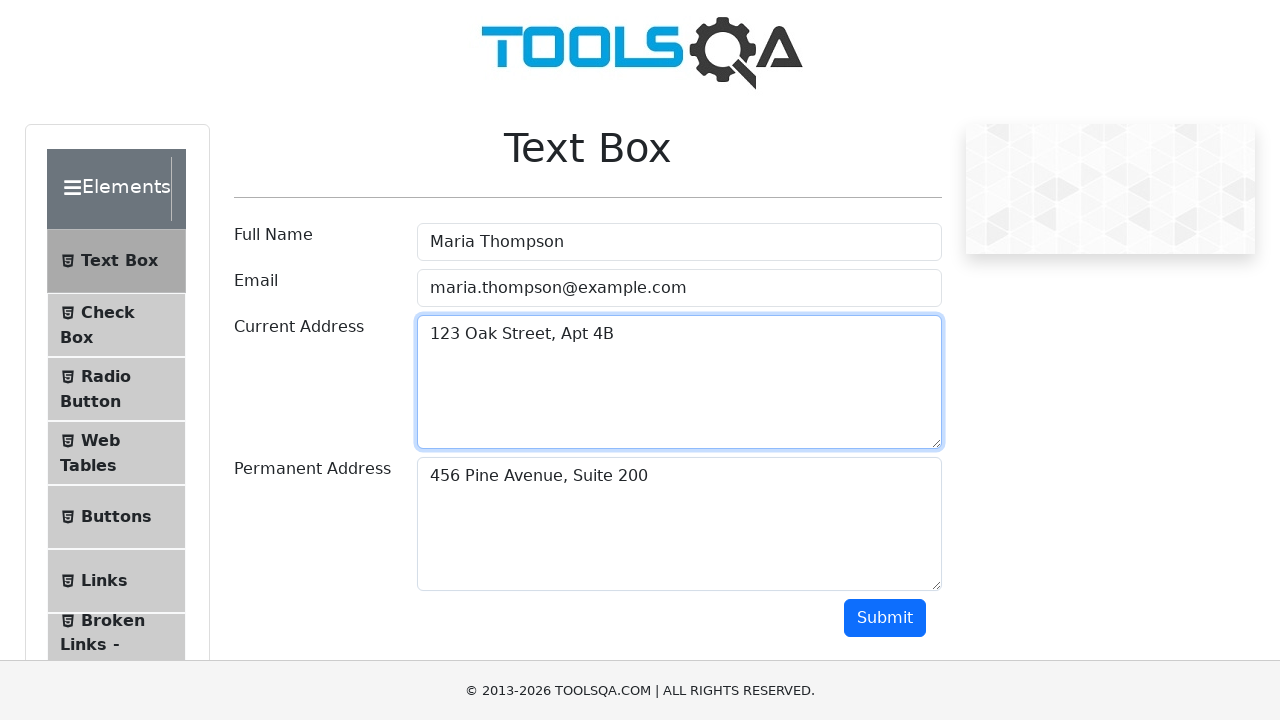

Clicked submit button to submit the text box form at (885, 618) on #submit
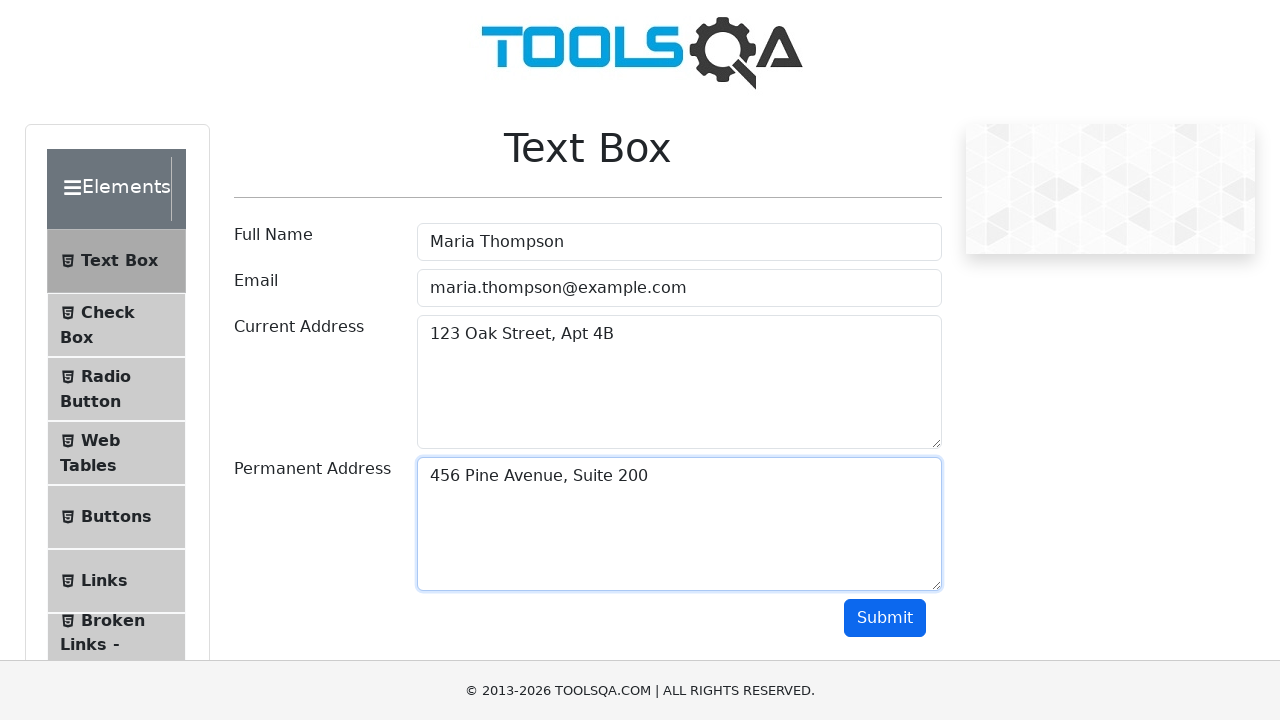

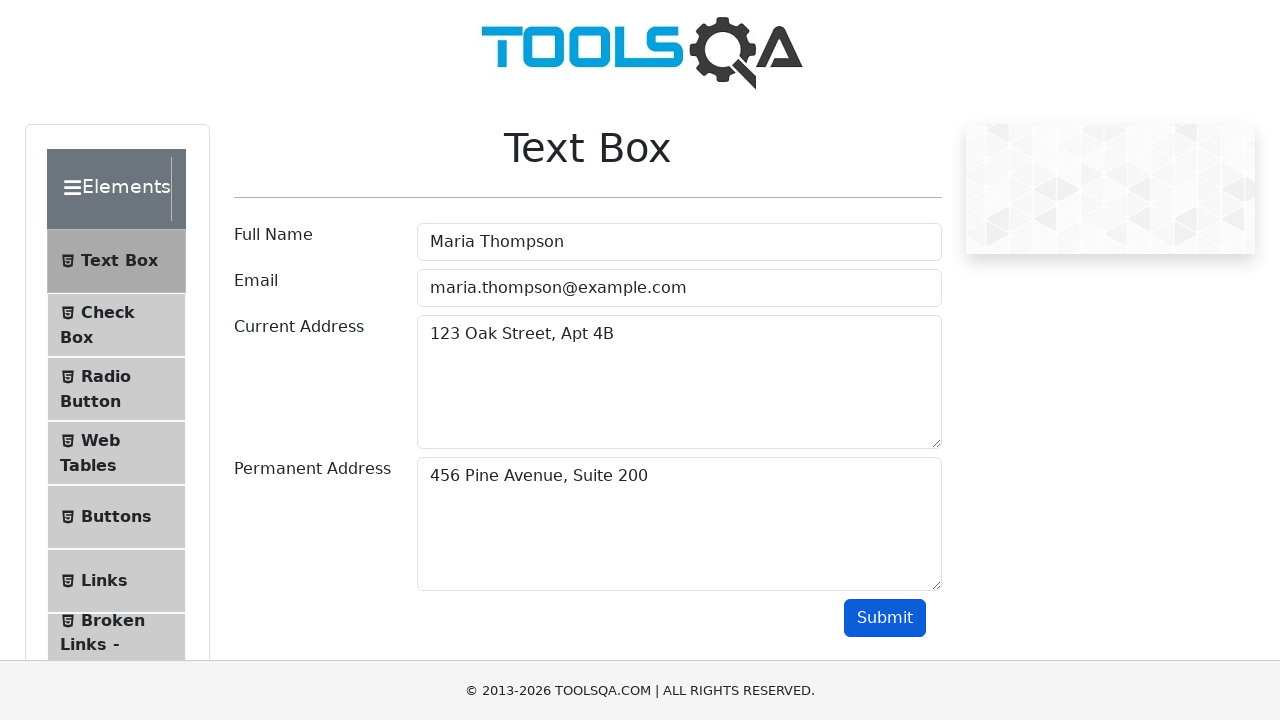